Tests page scrolling functionality by scrolling down and then back up on the Selenium documentation website

Starting URL: https://www.selenium.dev/

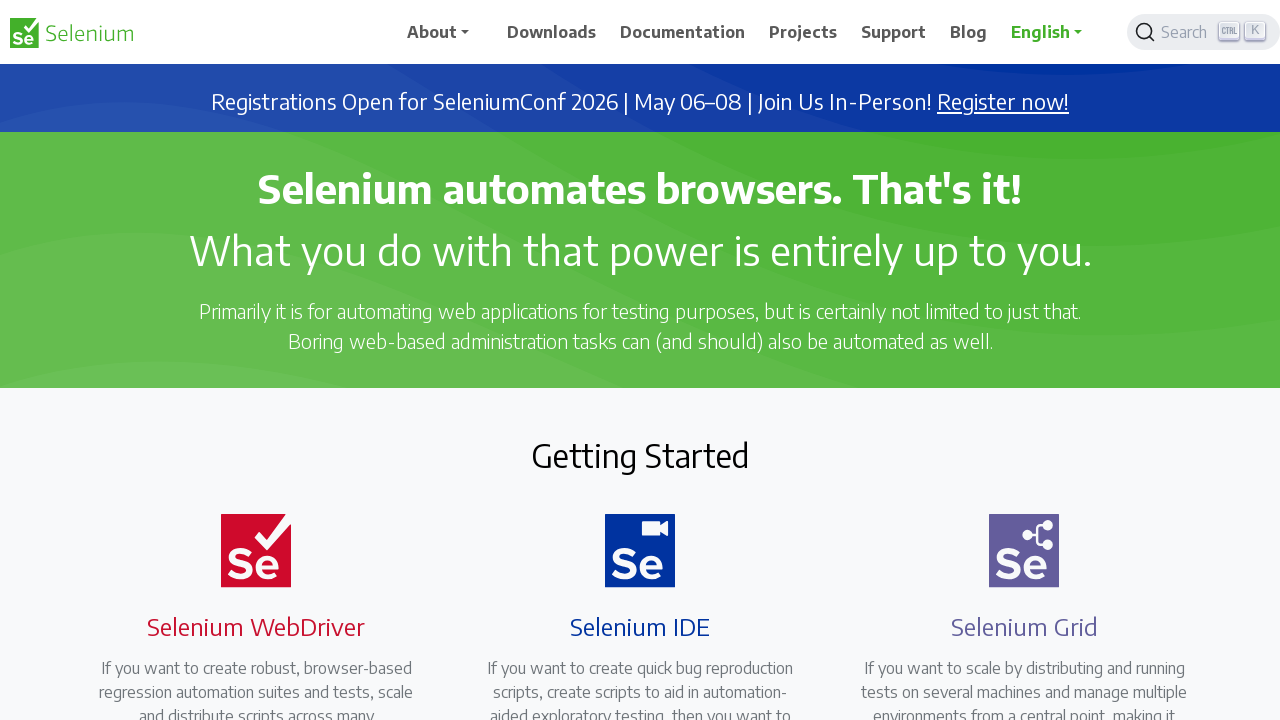

Scrolled down 1000 pixels on the Selenium documentation page
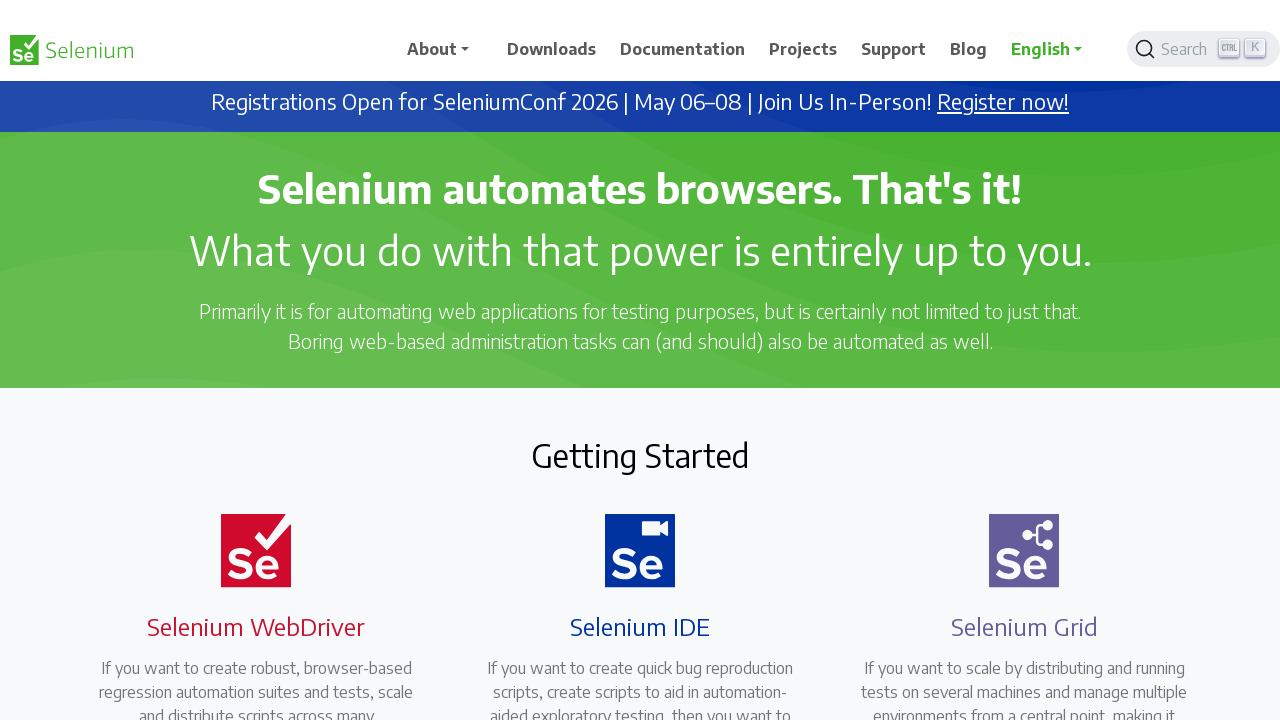

Waited 1000ms for scroll animation to complete
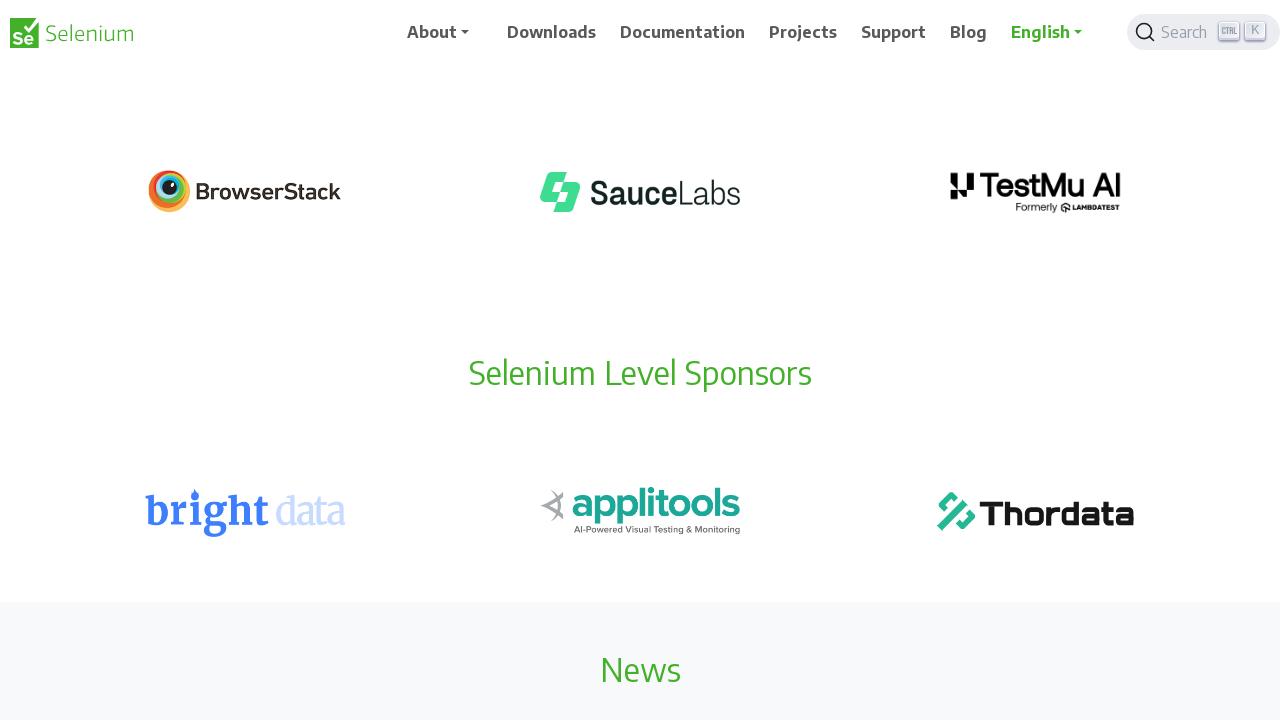

Scrolled back up 1000 pixels to return to original position
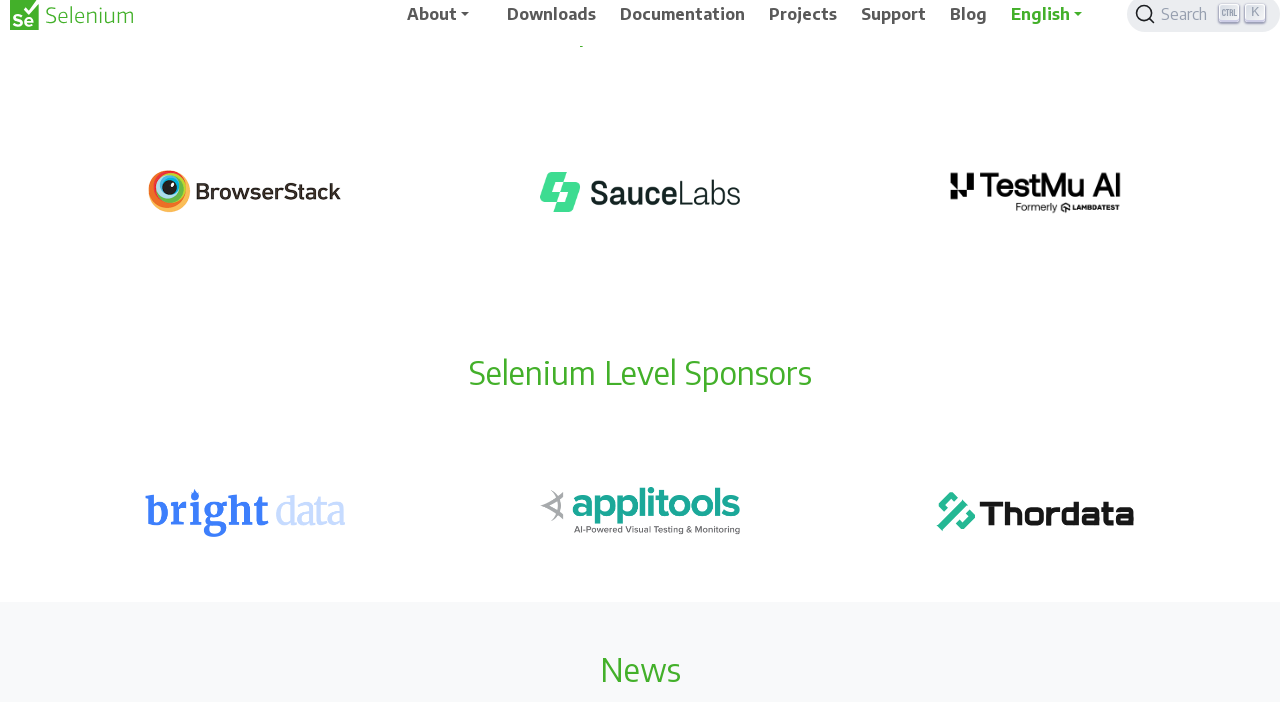

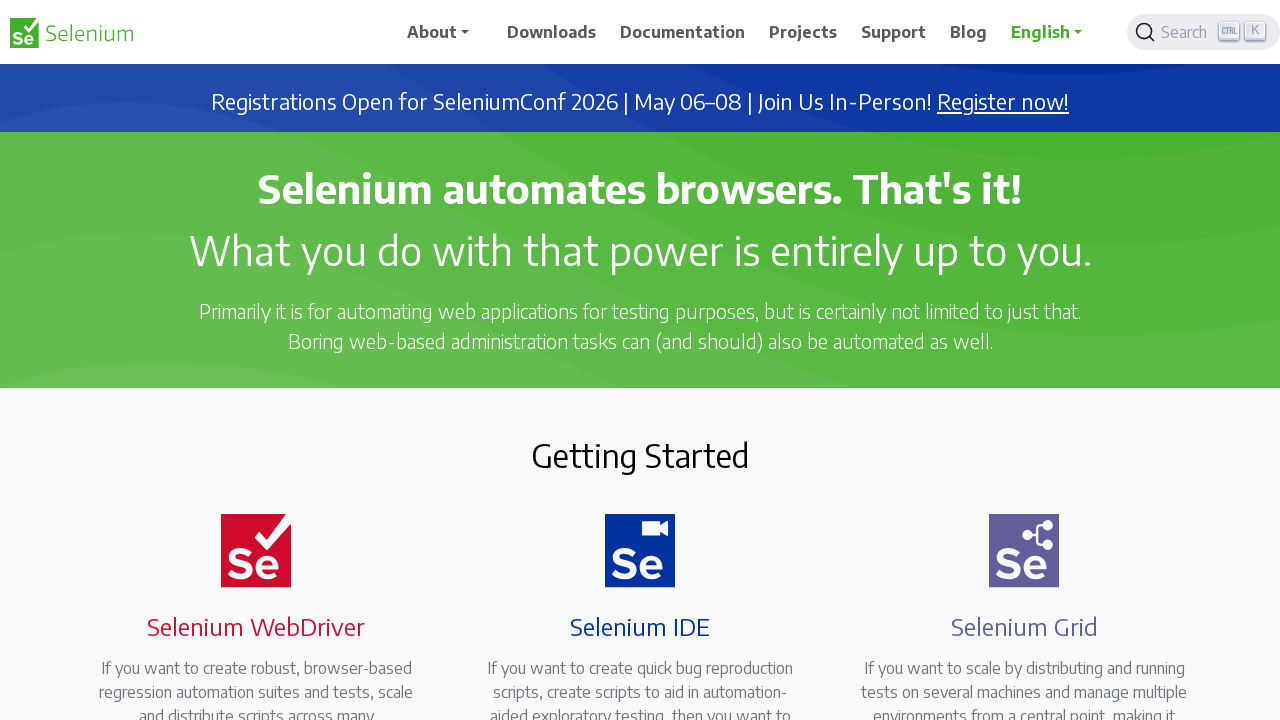